Tests the complete checkout flow by navigating to shop, adding a book to cart, proceeding to checkout, filling billing information, selecting payment method, and placing an order.

Starting URL: http://practice.automationtesting.in/

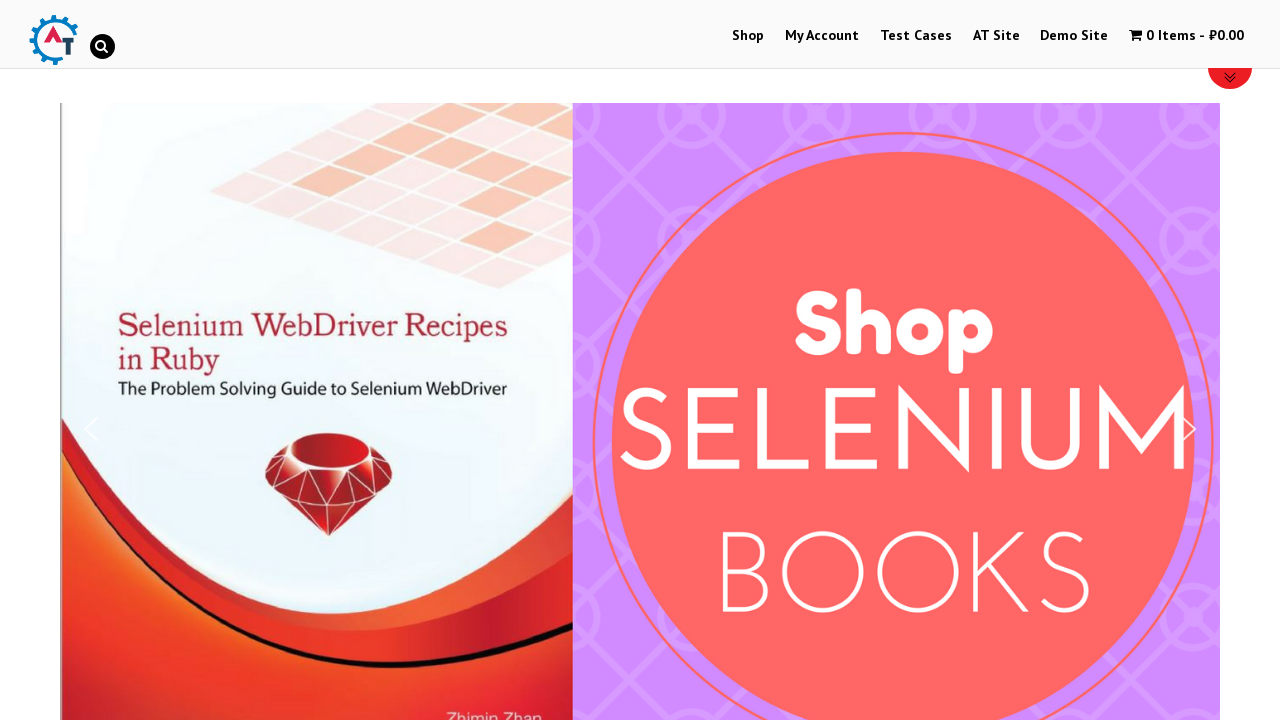

Clicked on Shop menu at (748, 36) on xpath=//*[@id="menu-item-40"]/a
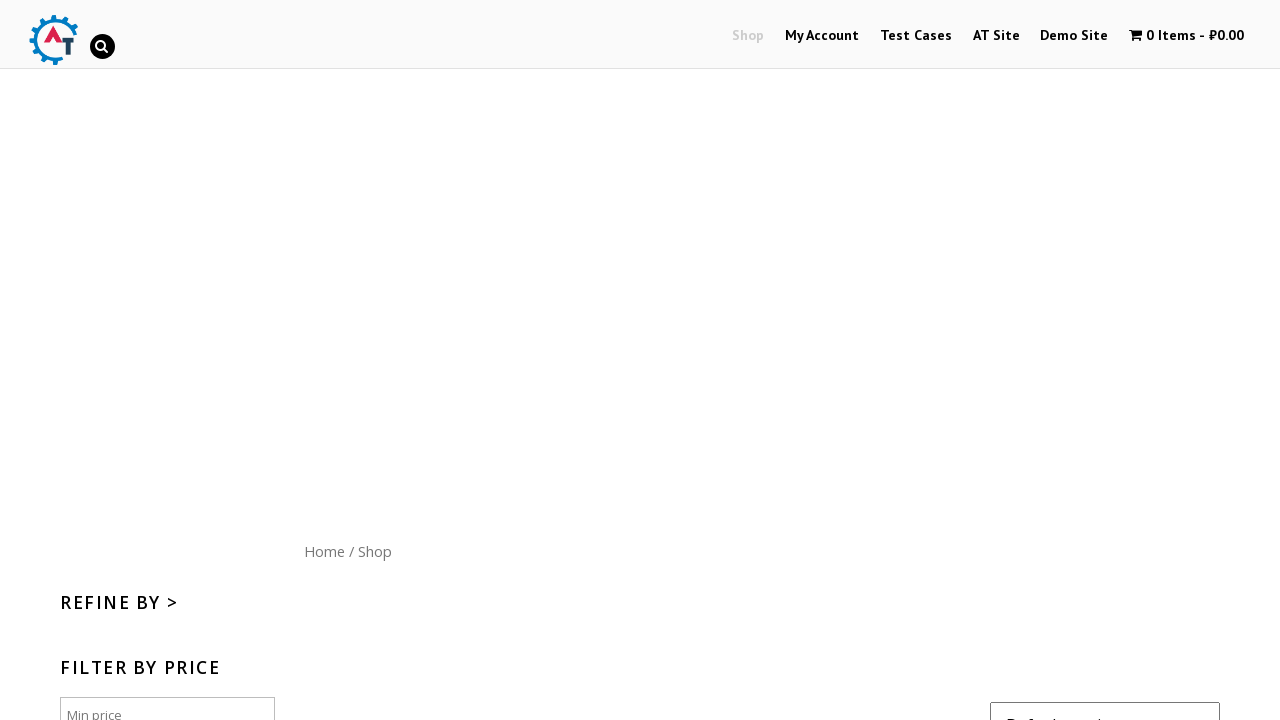

Scrolled down to see products
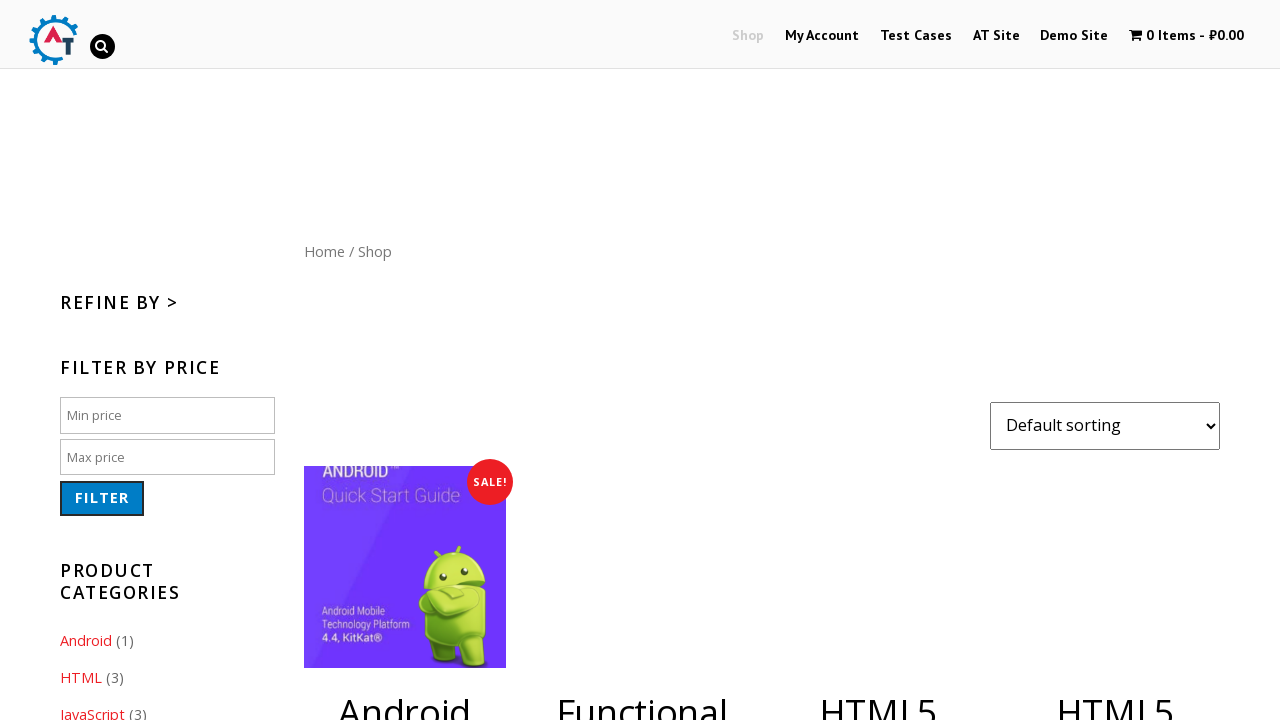

Added book to cart at (1115, 361) on xpath=//*[@id="content"]/ul/li[4]/a[2]
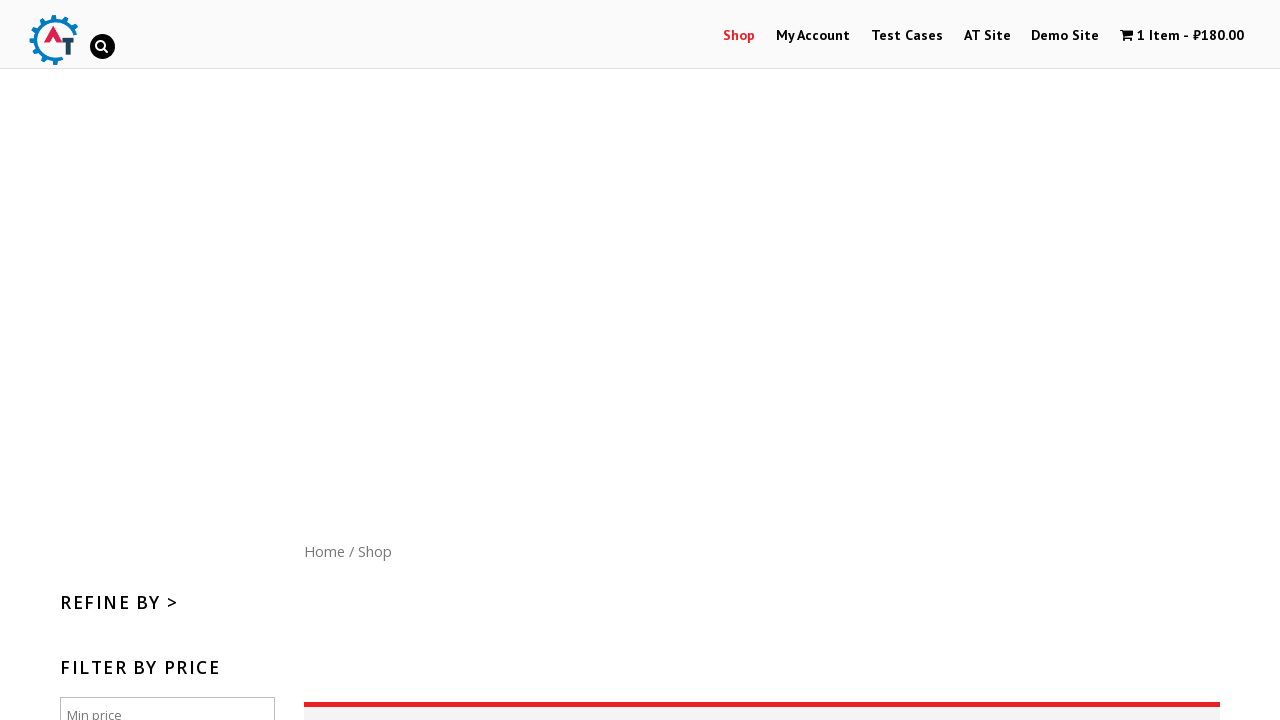

Waited for cart to update
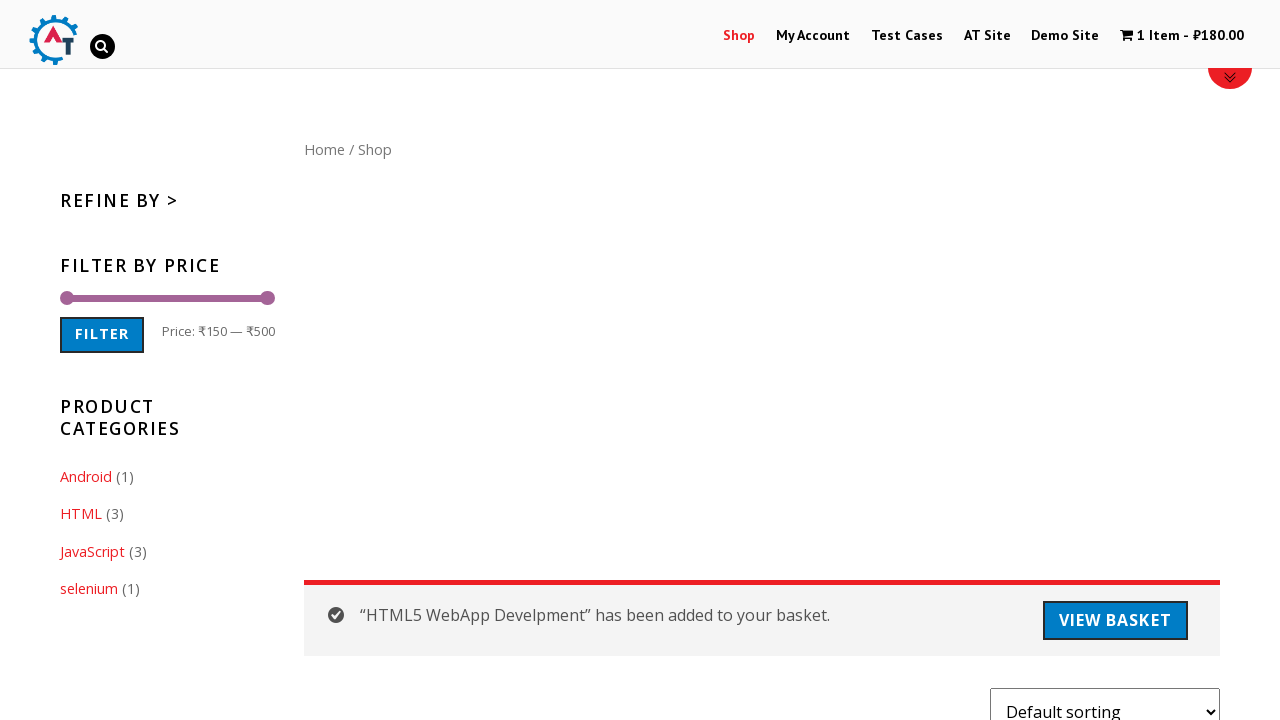

Clicked on cart icon at (1127, 35) on .wpmenucart-icon-shopping-cart-0
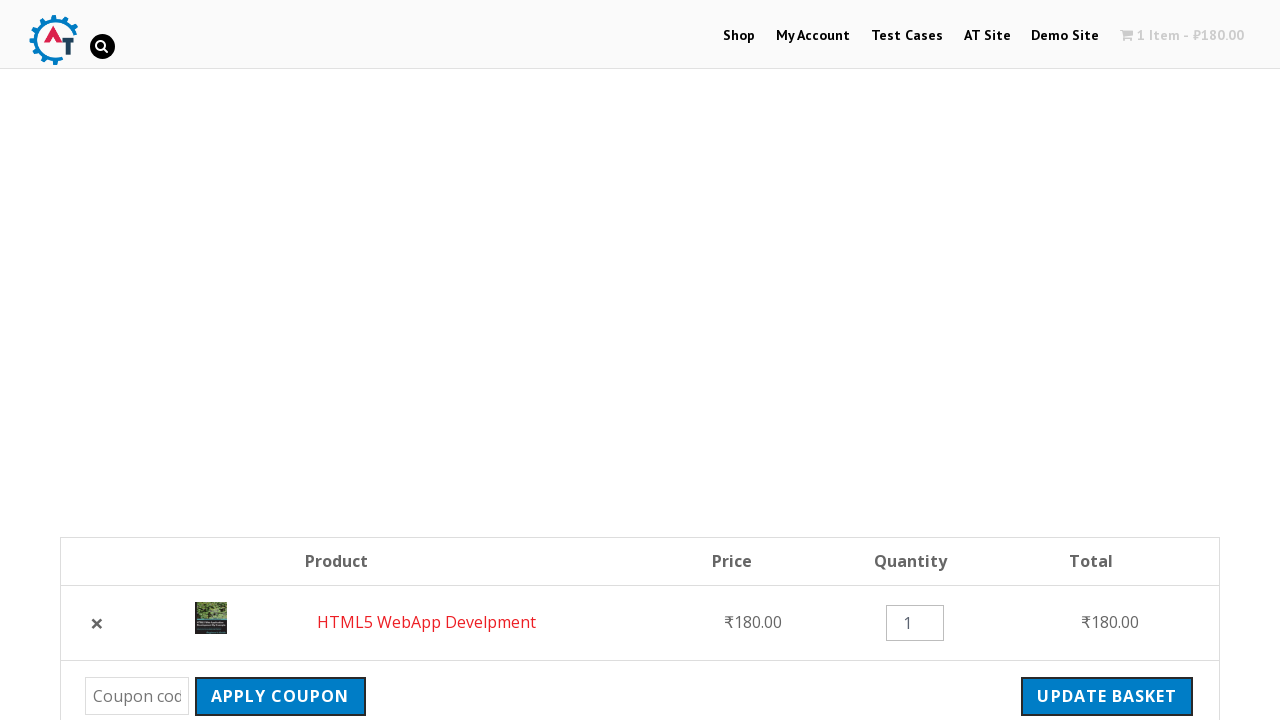

Proceed to Checkout button became visible
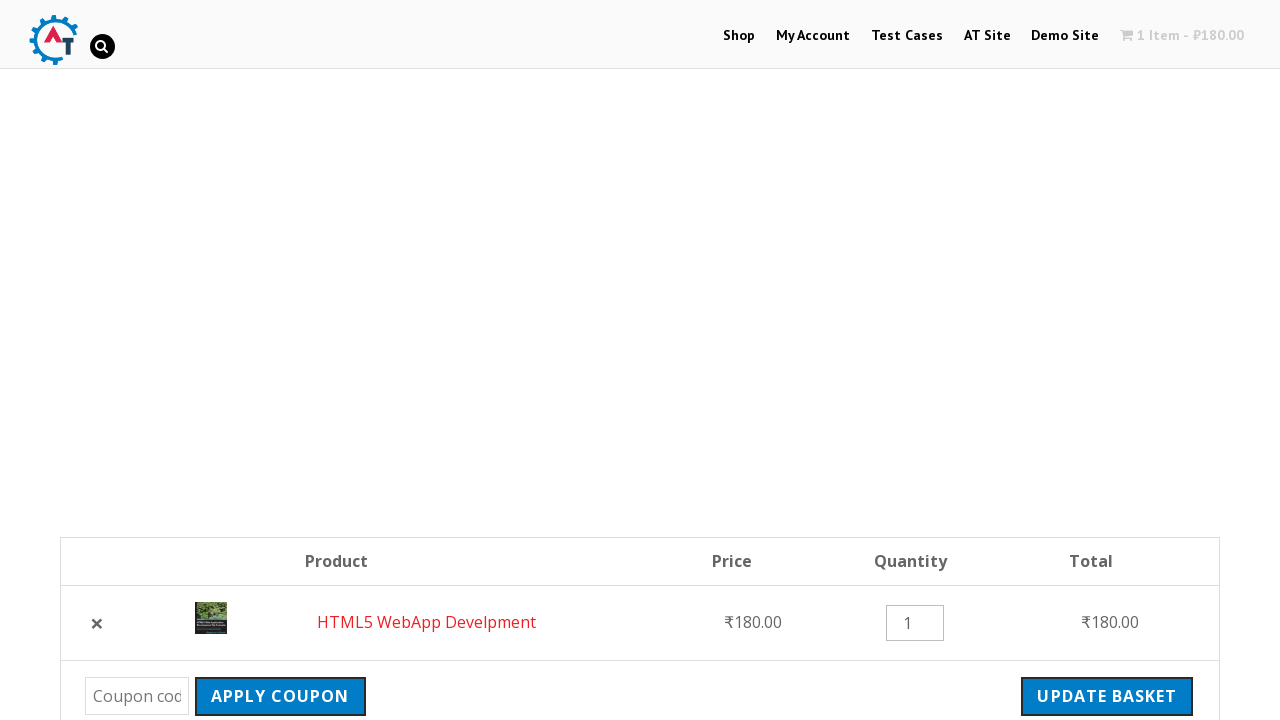

Clicked Proceed to Checkout button at (1098, 360) on xpath=//*[@id="page-34"]/div/div[1]/div/div/div/a
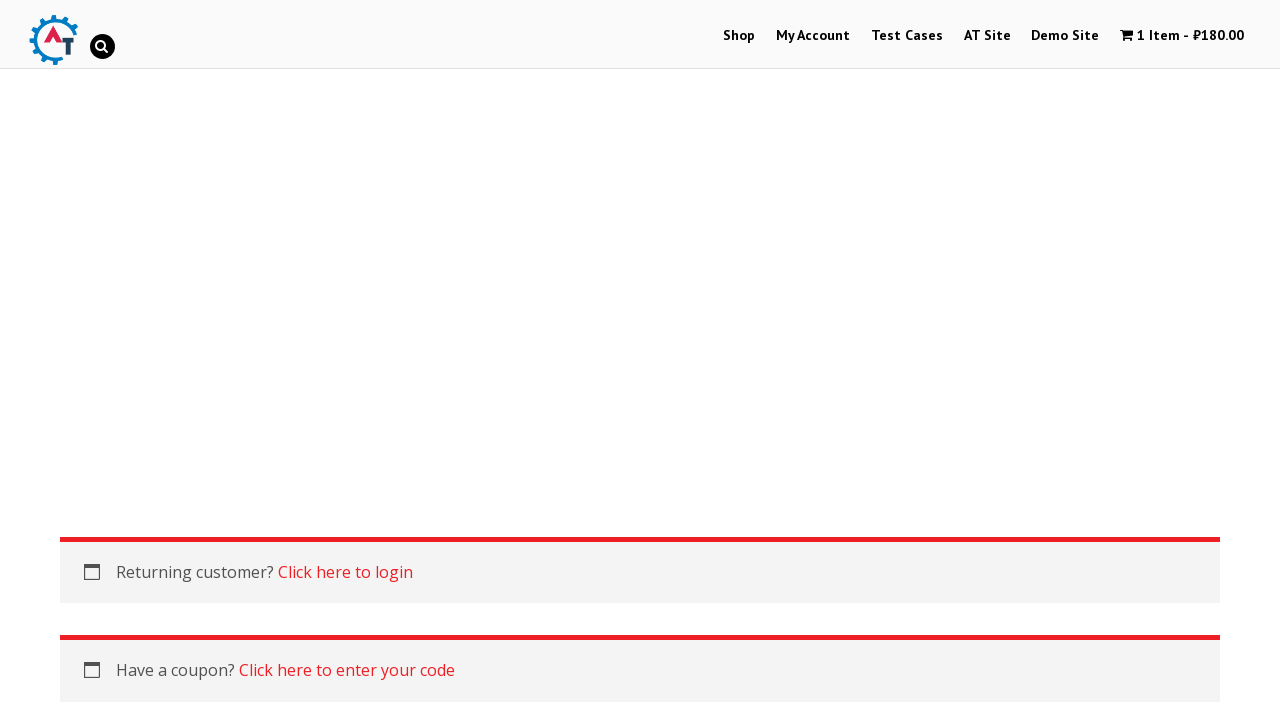

Billing form became visible
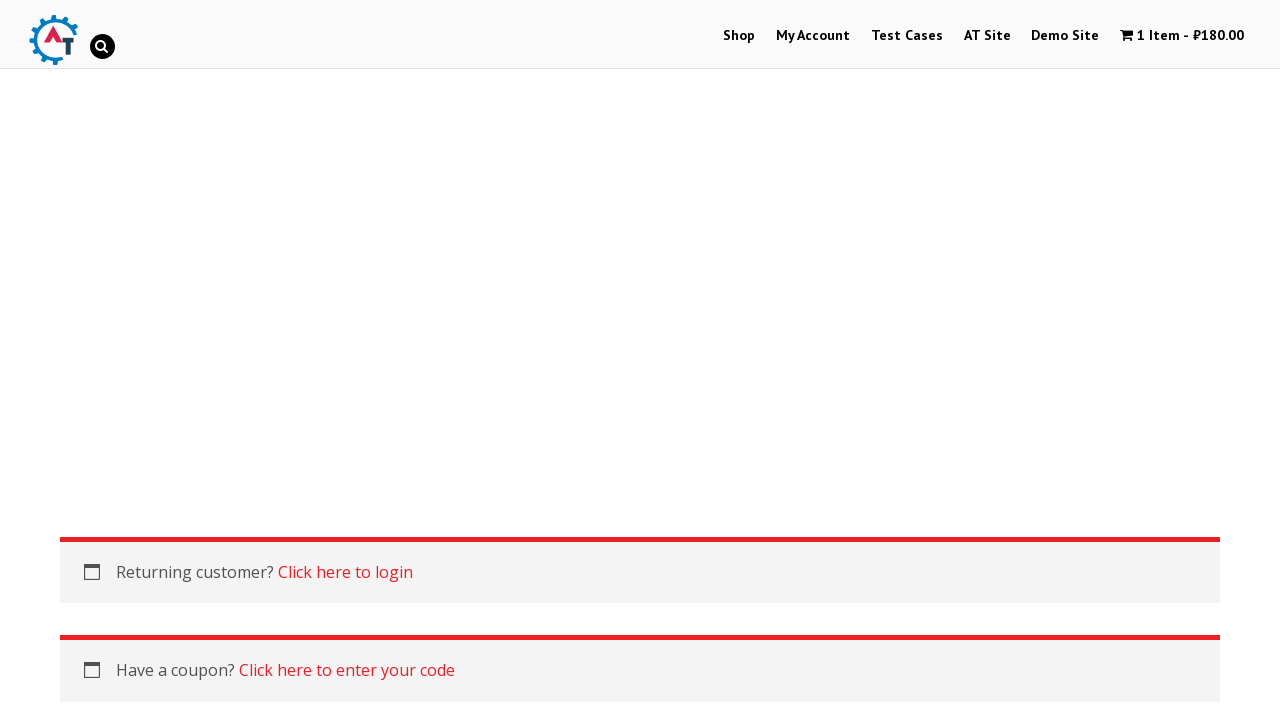

Filled billing first name as 'Michael' on #billing_first_name
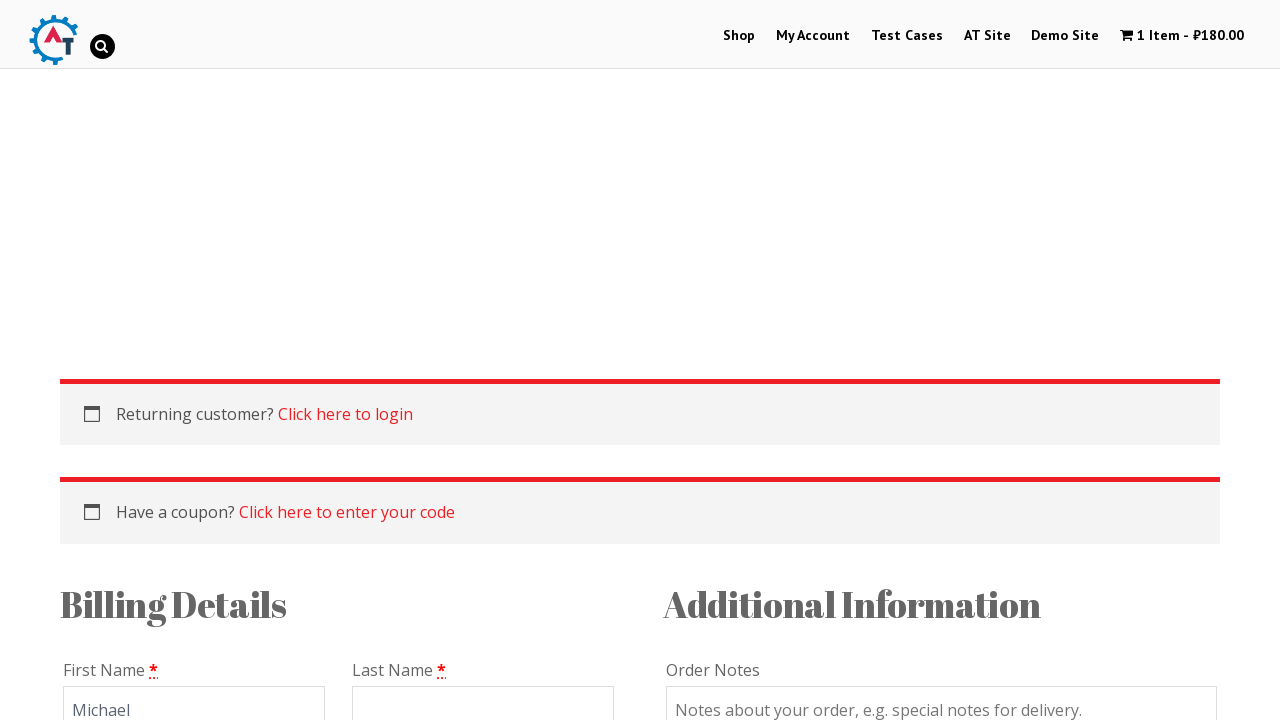

Filled billing last name as 'Johnson' on #billing_last_name
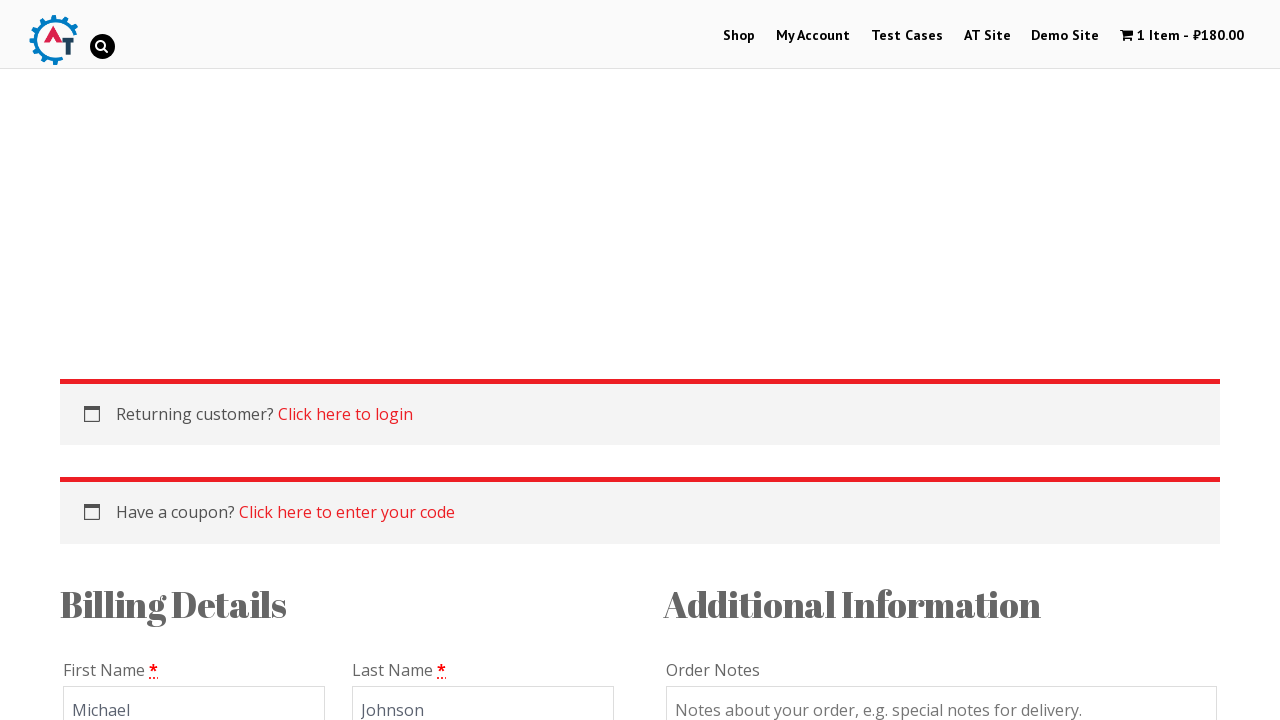

Filled billing email as 'michael.johnson@testmail.com' on #billing_email
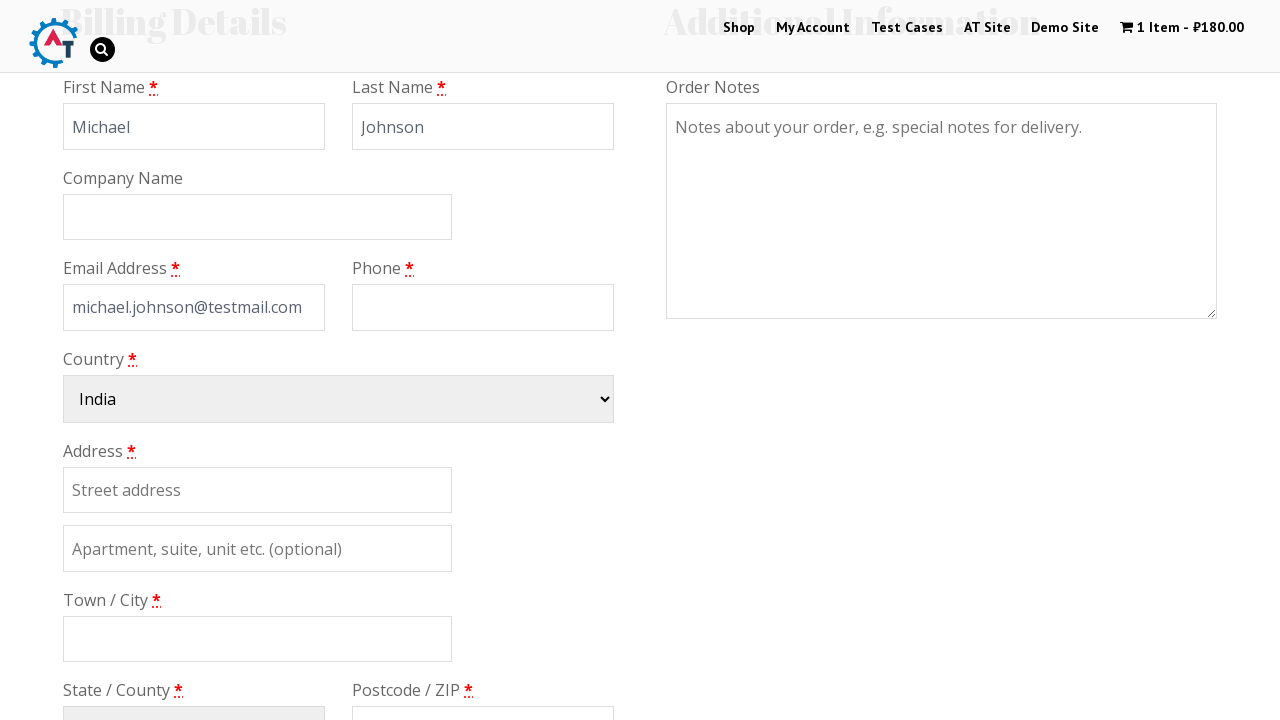

Filled billing phone as '5551234567' on #billing_phone
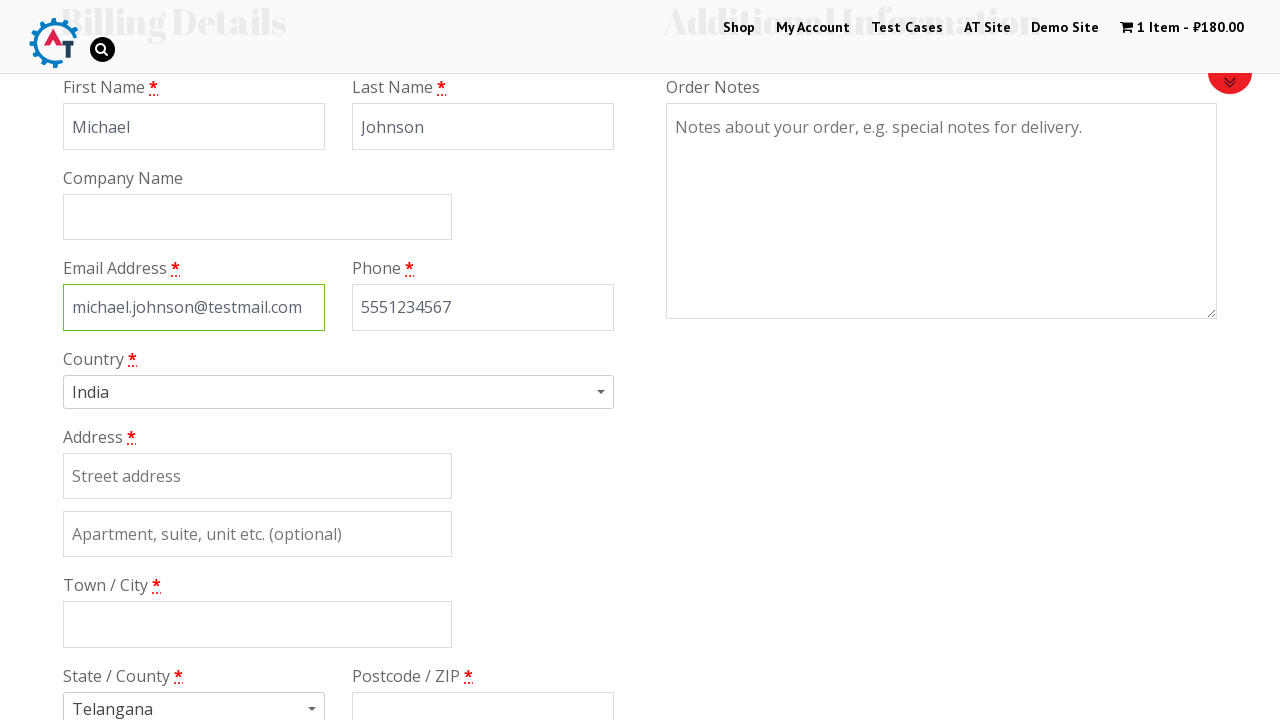

Clicked on country dropdown at (329, 392) on #select2-chosen-1
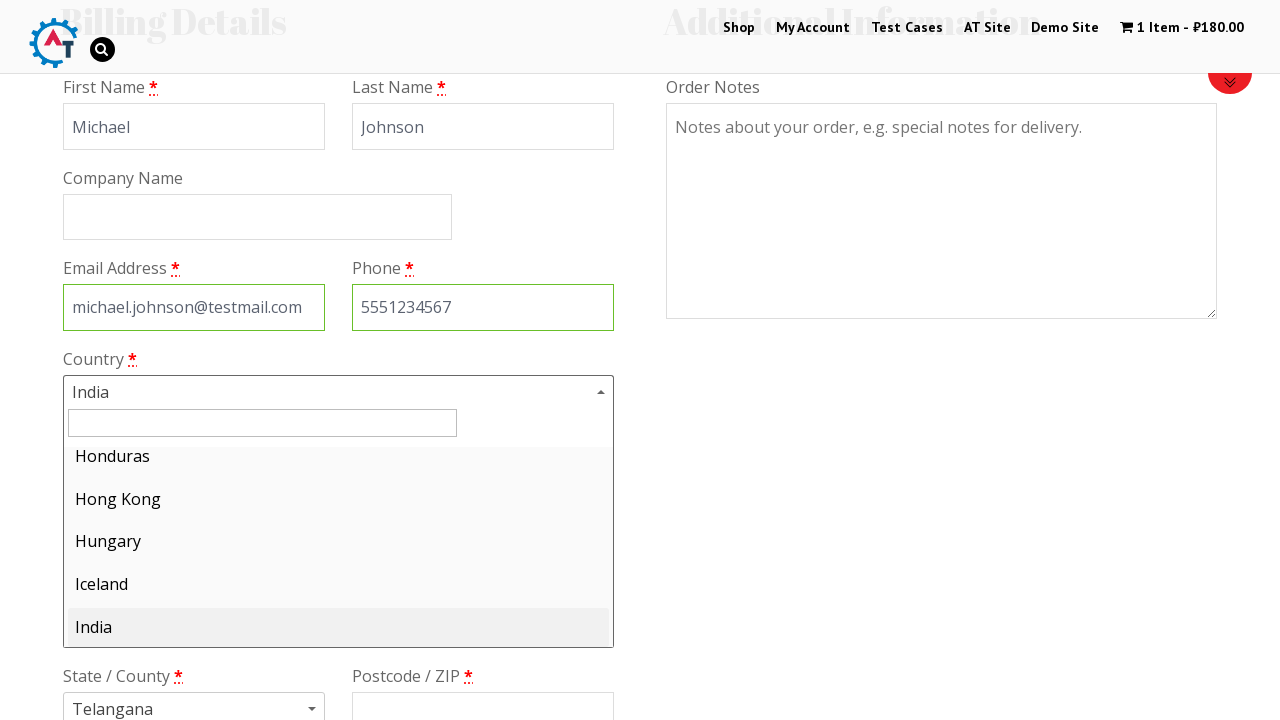

Typed 'Russia' in country search field on //*[@id="s2id_autogen1_search"]
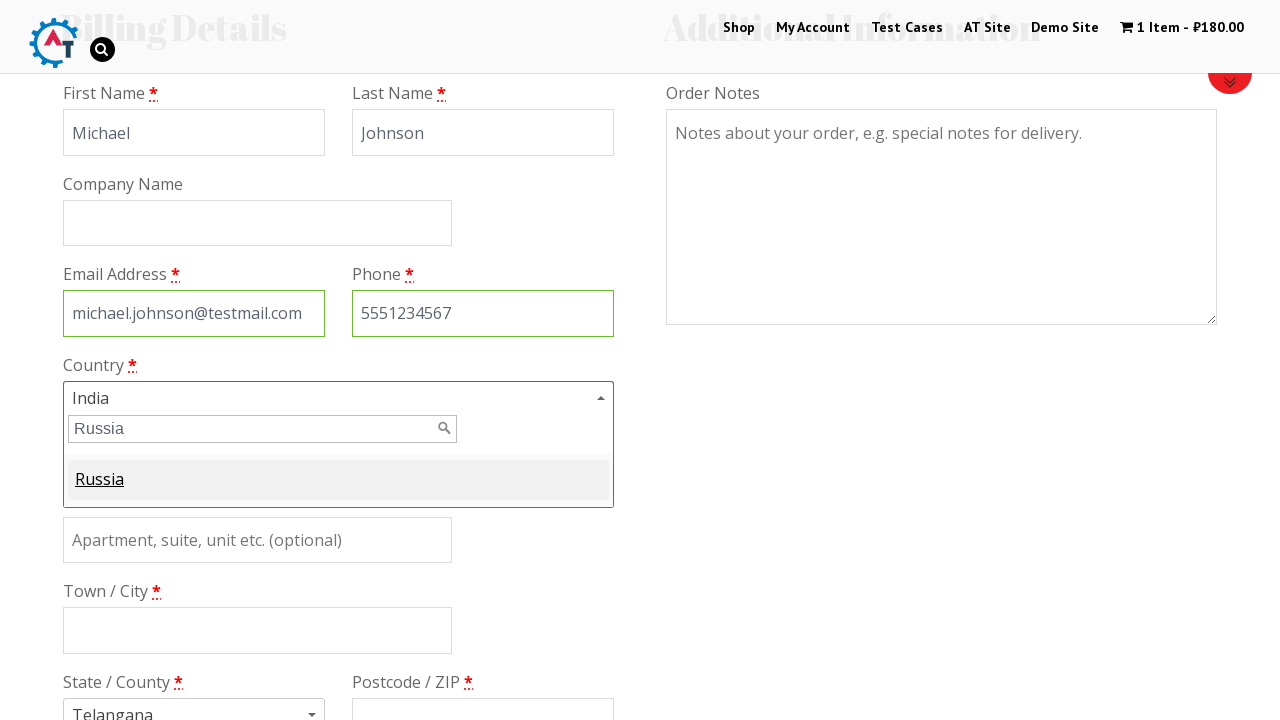

Selected Russia from country dropdown at (100, 479) on .select2-match
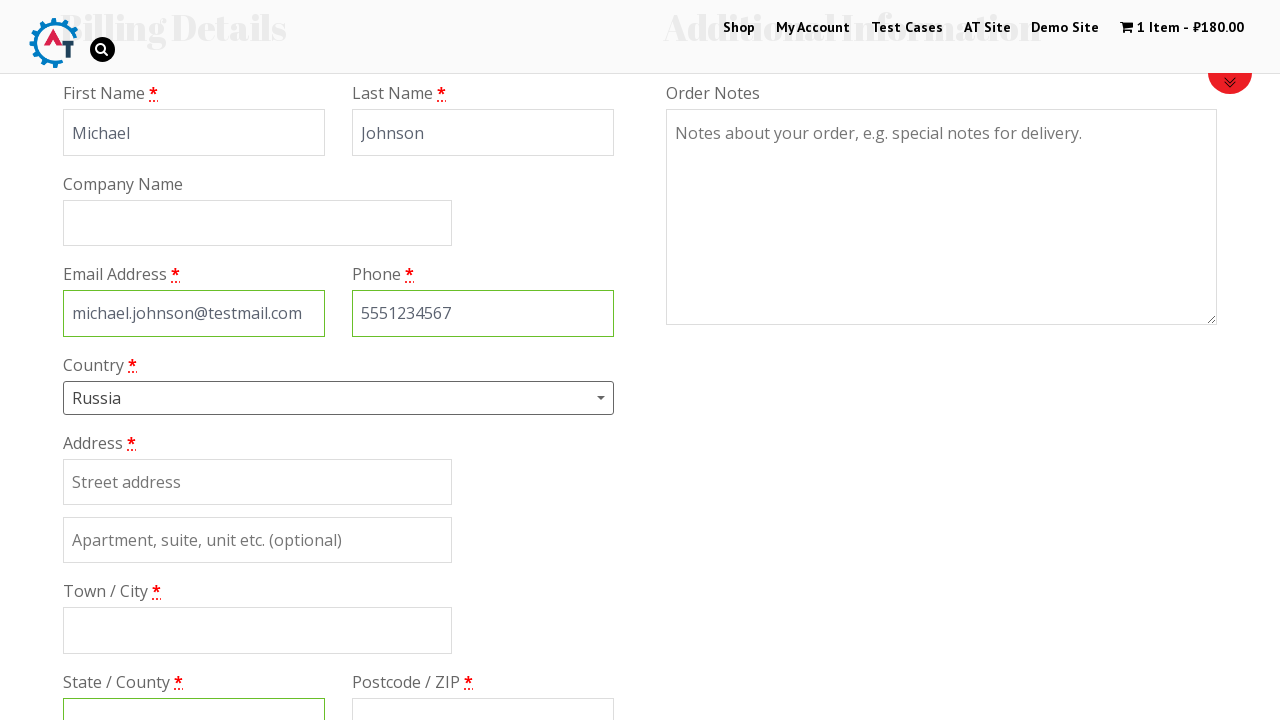

Filled billing address as '123 Test Street' on #billing_address_1
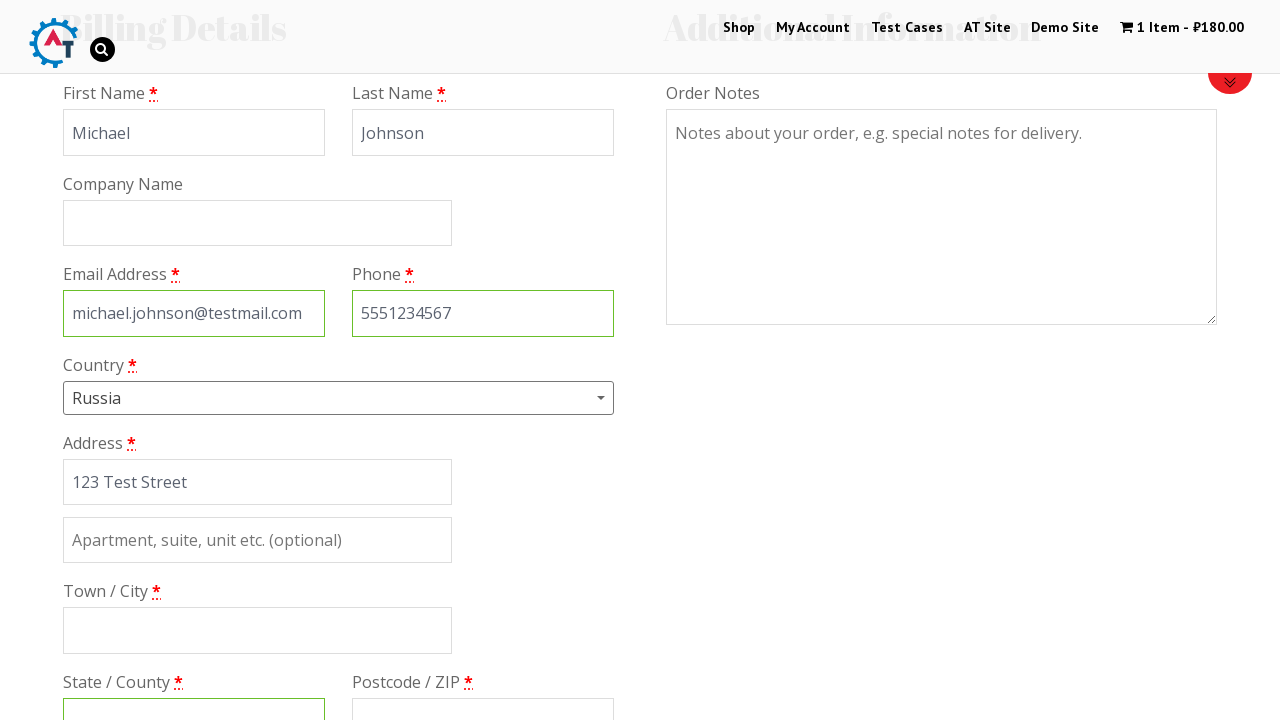

Filled billing city as 'Moscow' on #billing_city
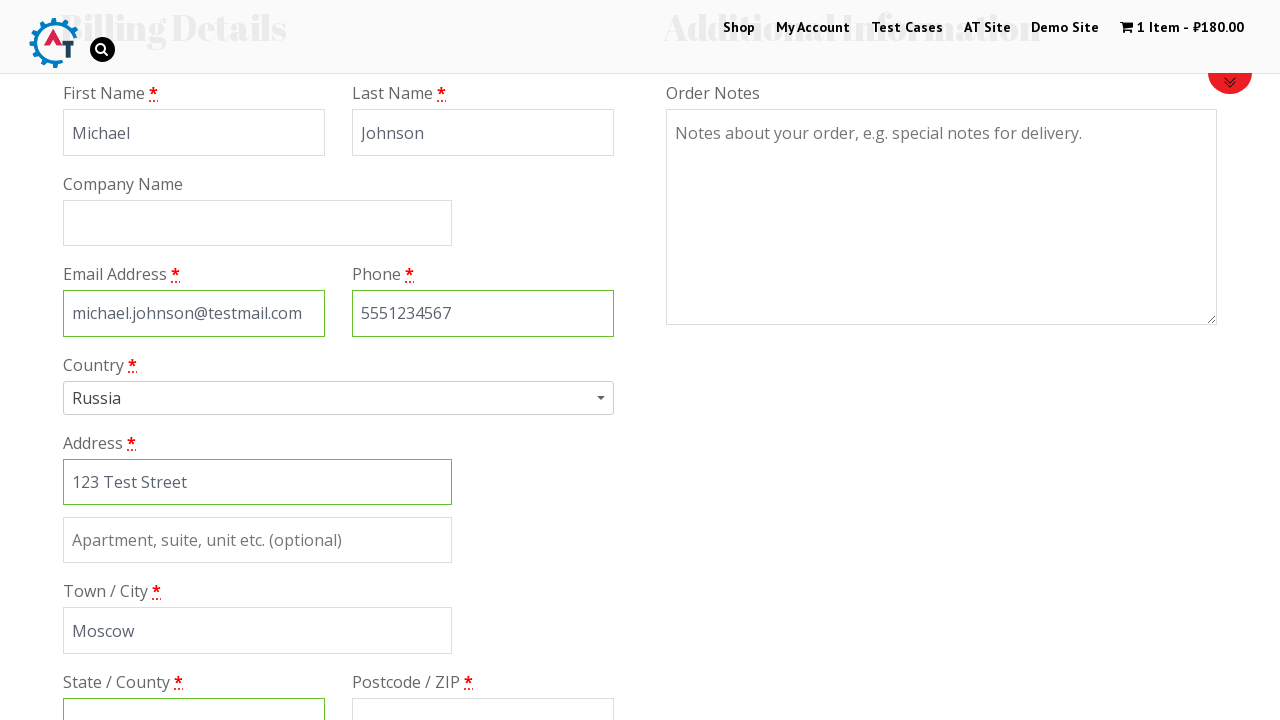

Filled billing state as 'Central' on #billing_state
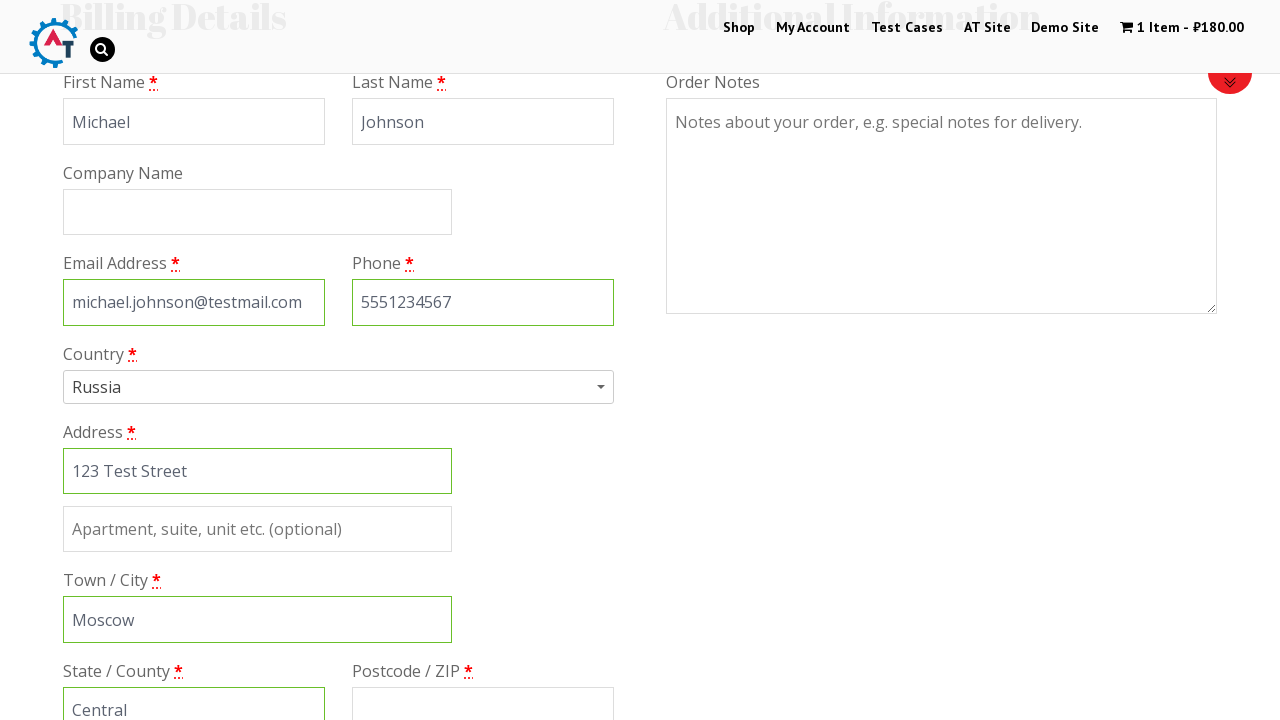

Filled billing postcode as '101000' on #billing_postcode
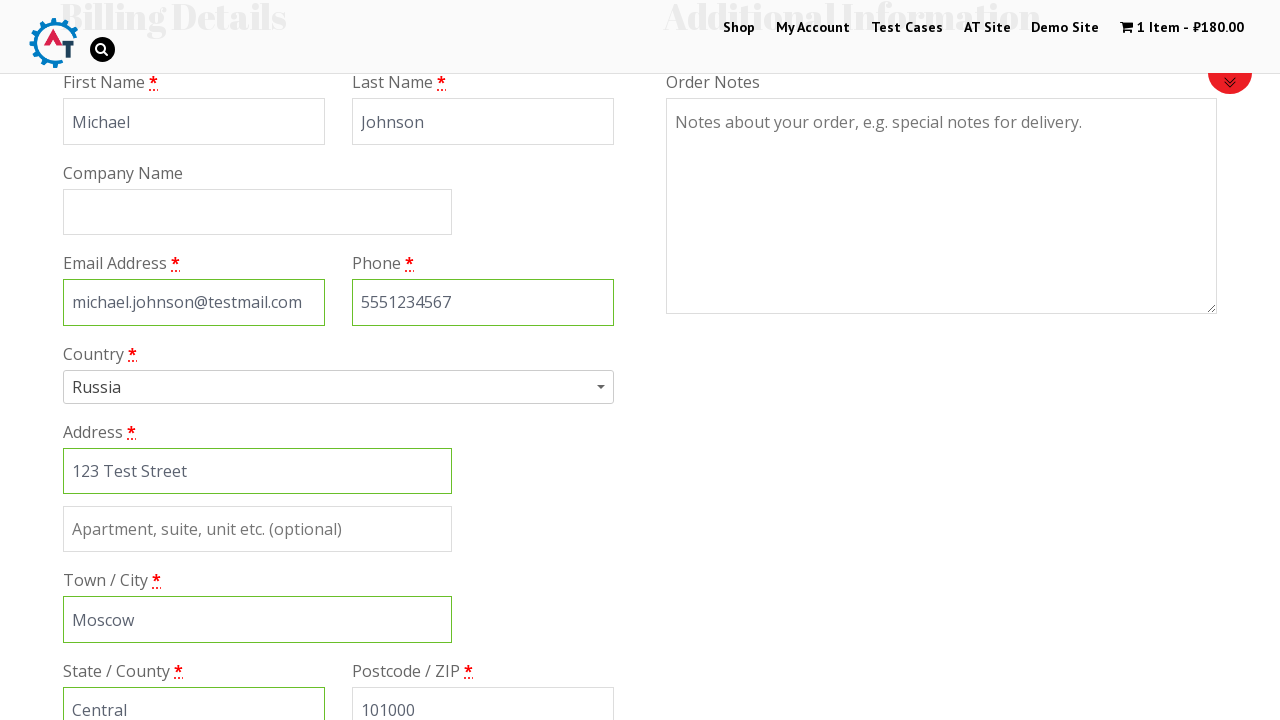

Scrolled down to payment section
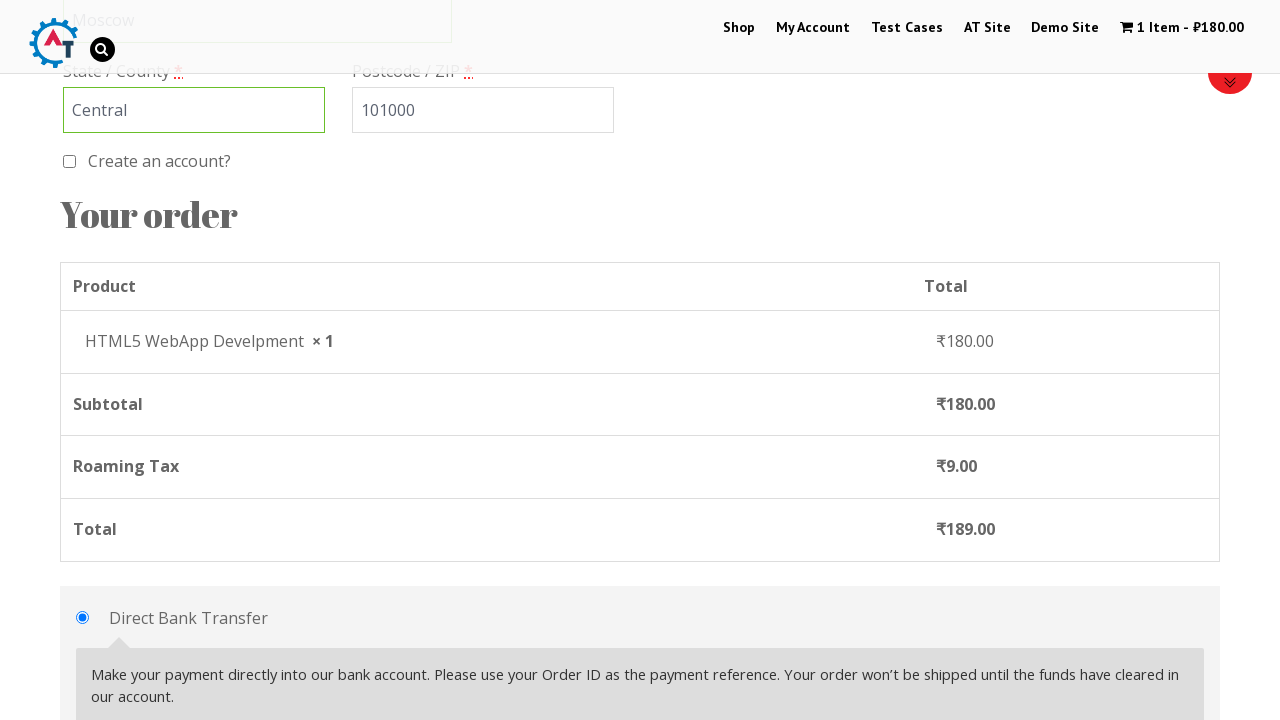

Waited for payment section to load
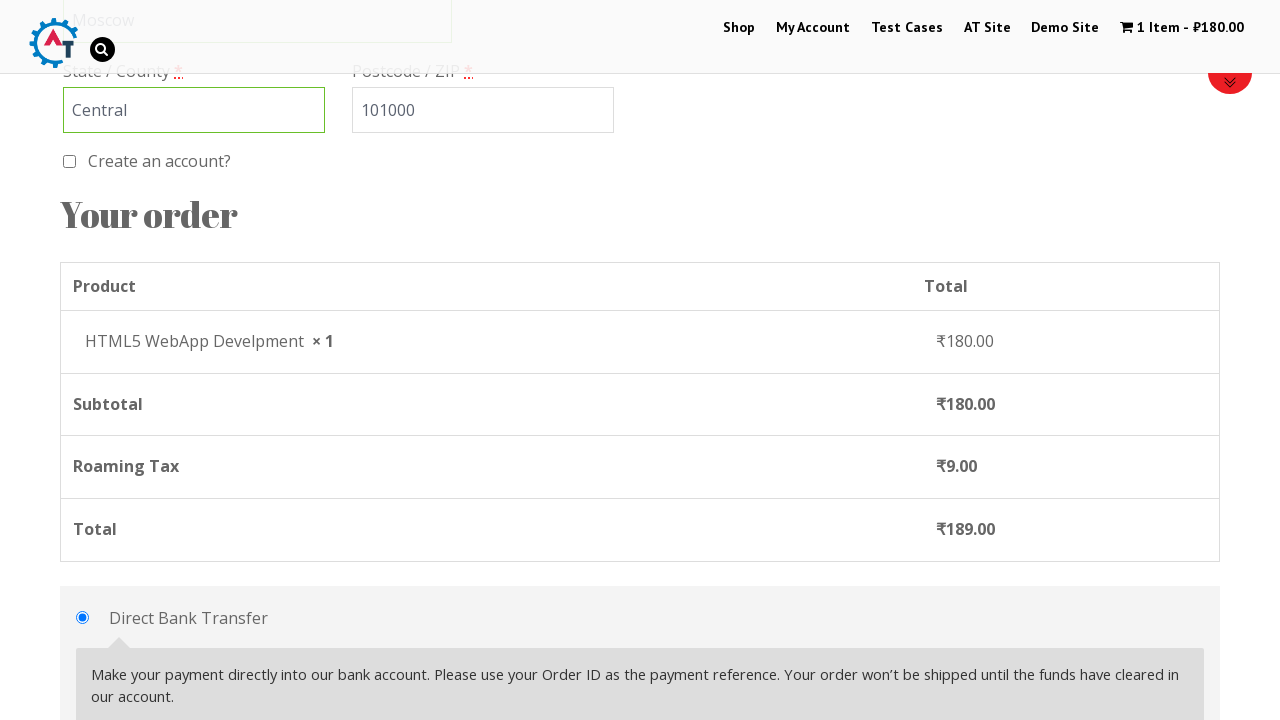

Selected Check payment method at (82, 360) on #payment_method_cheque
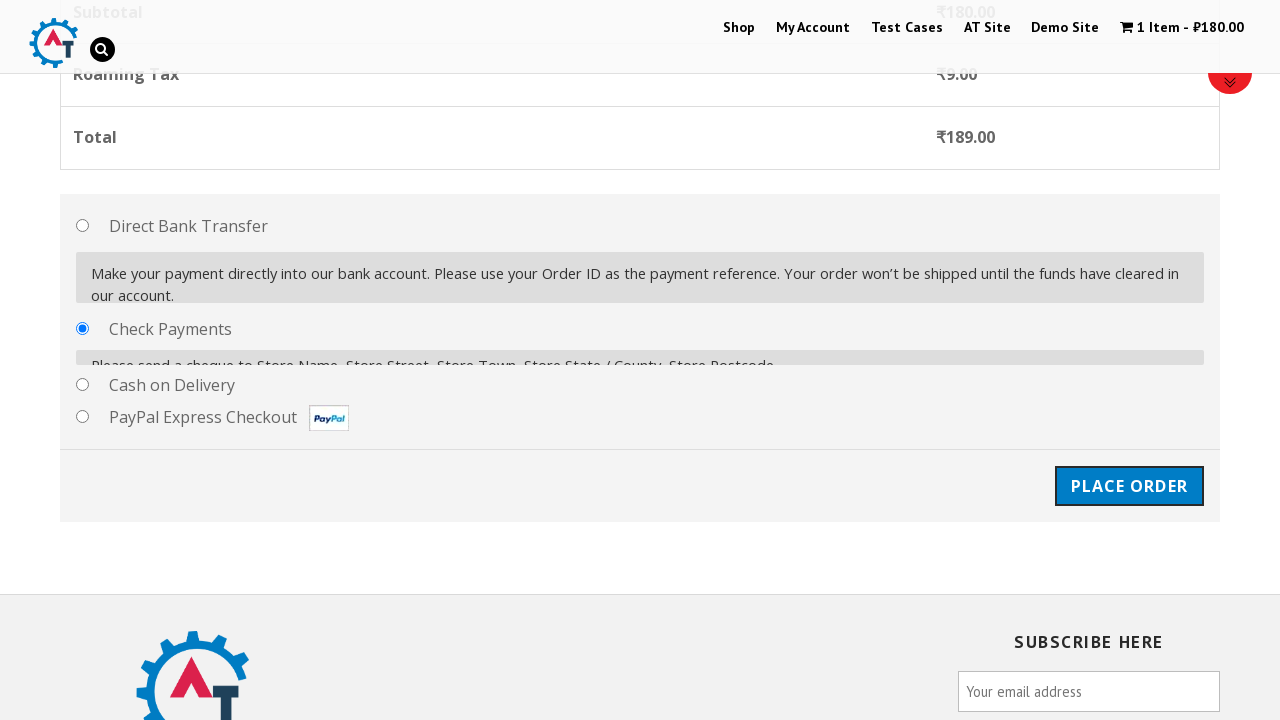

Clicked Place Order button at (1129, 471) on #place_order
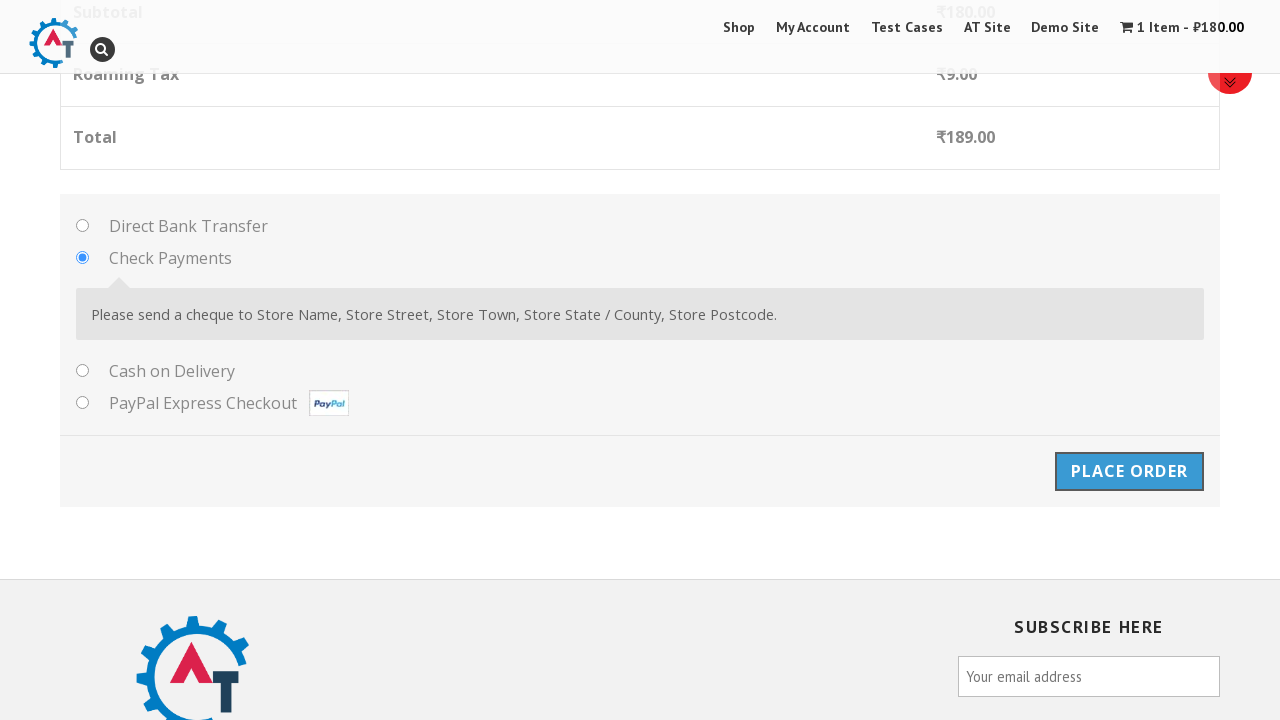

Order confirmation message appeared
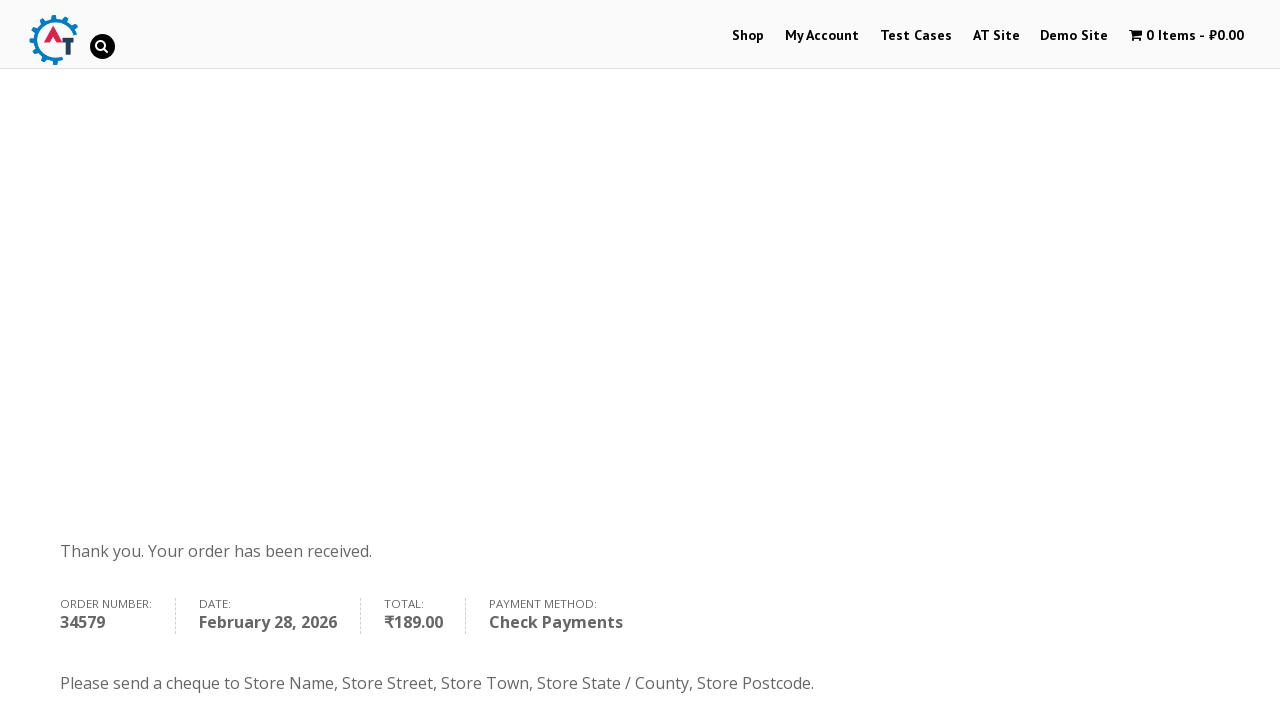

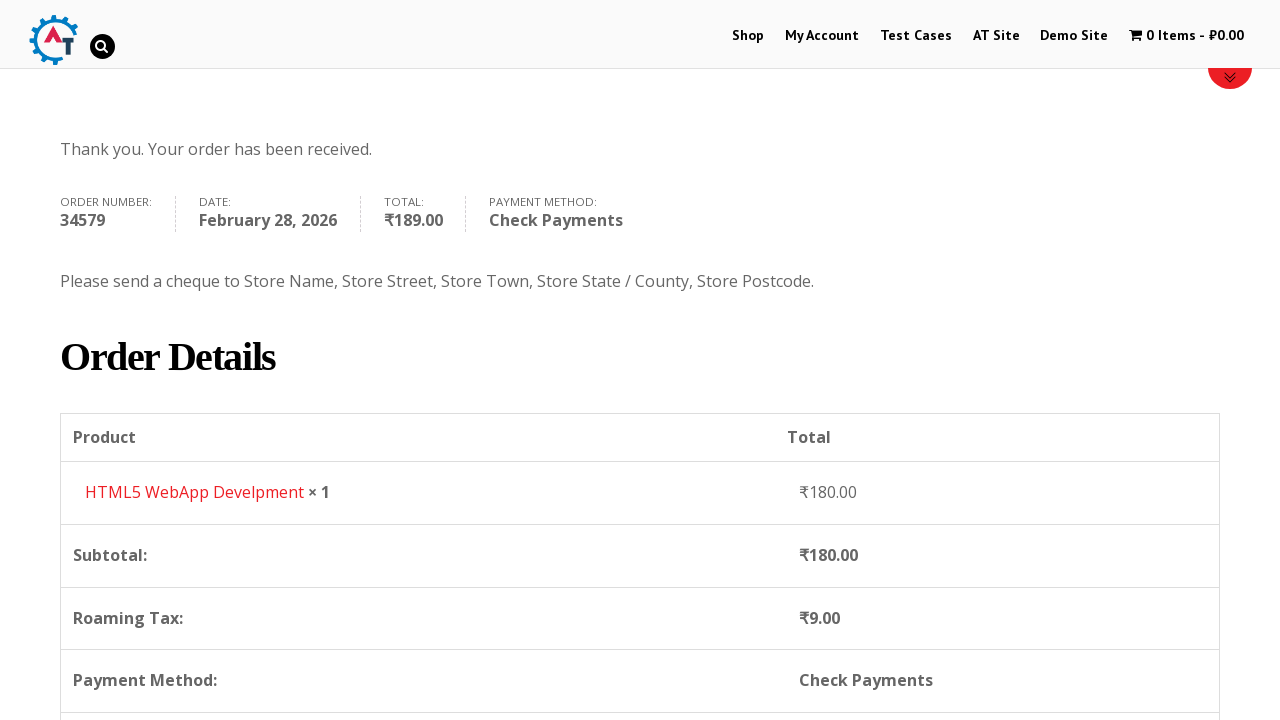